Tests clicking a simple JavaScript alert button, accepting the alert, and verifying the result message is displayed correctly.

Starting URL: https://the-internet.herokuapp.com/javascript_alerts

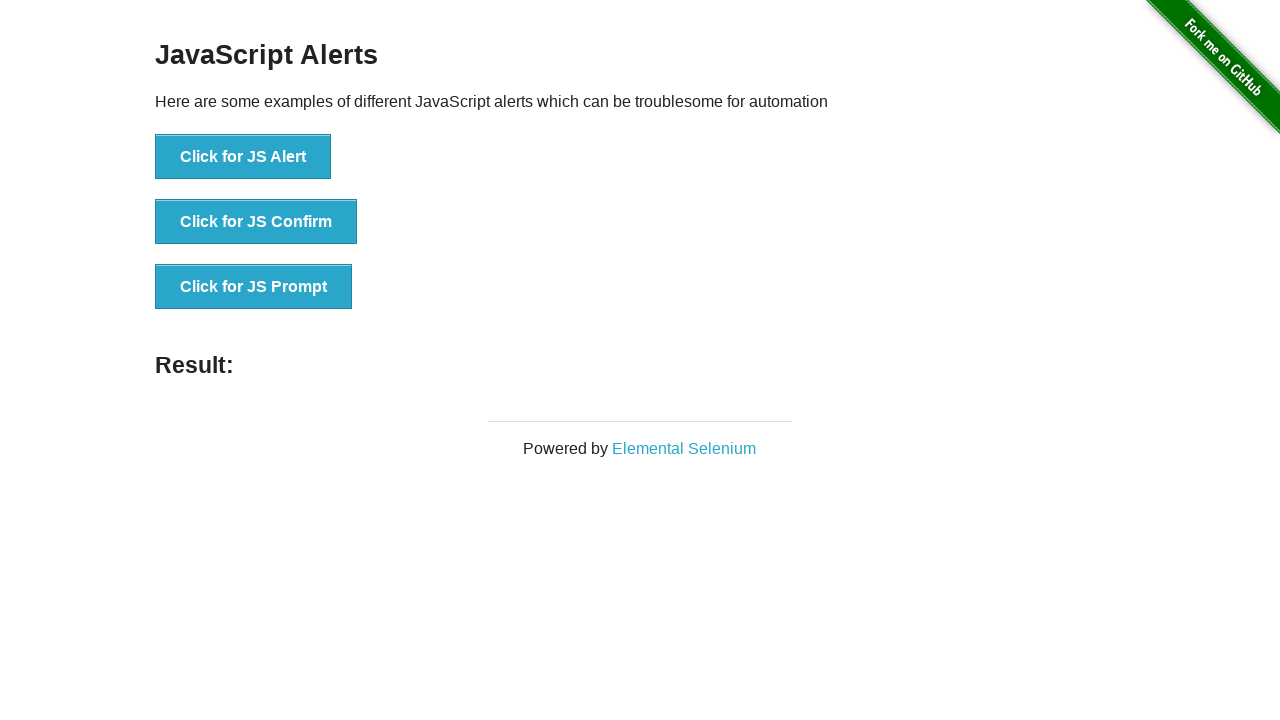

Dialog handler registered
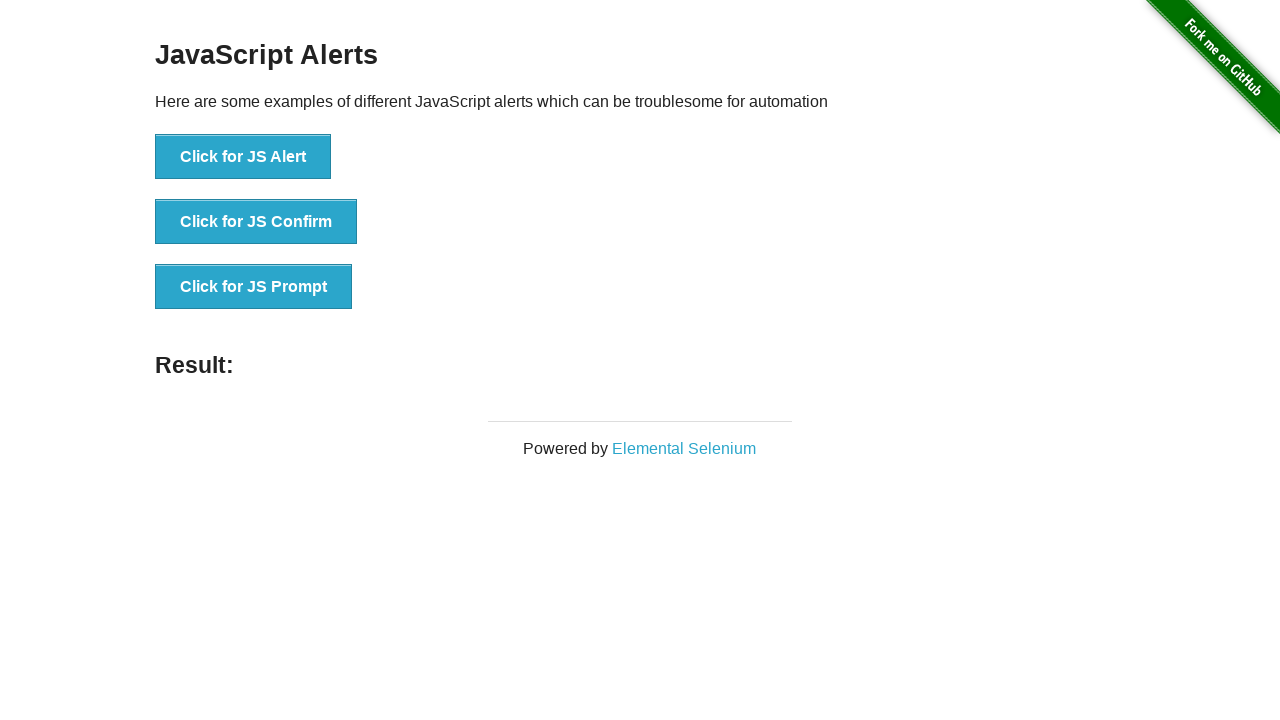

Clicked the JavaScript alert button at (243, 157) on button[onclick="jsAlert()"]
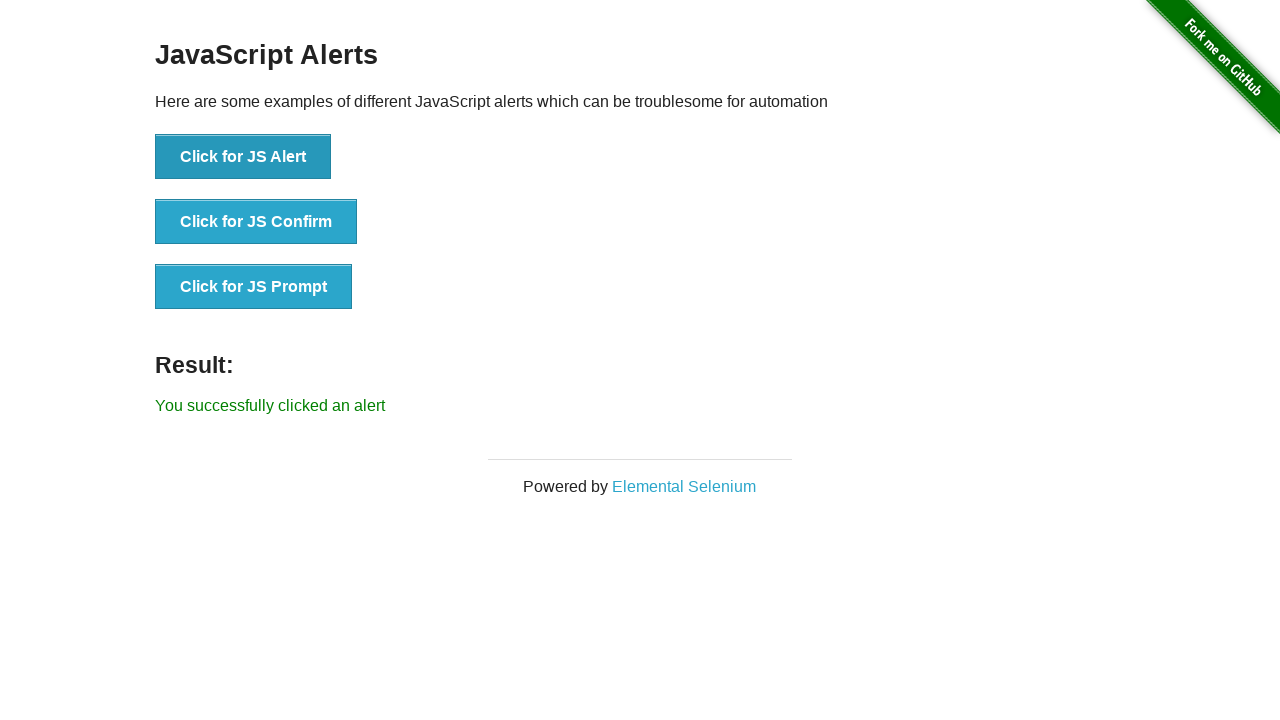

Result message element appeared
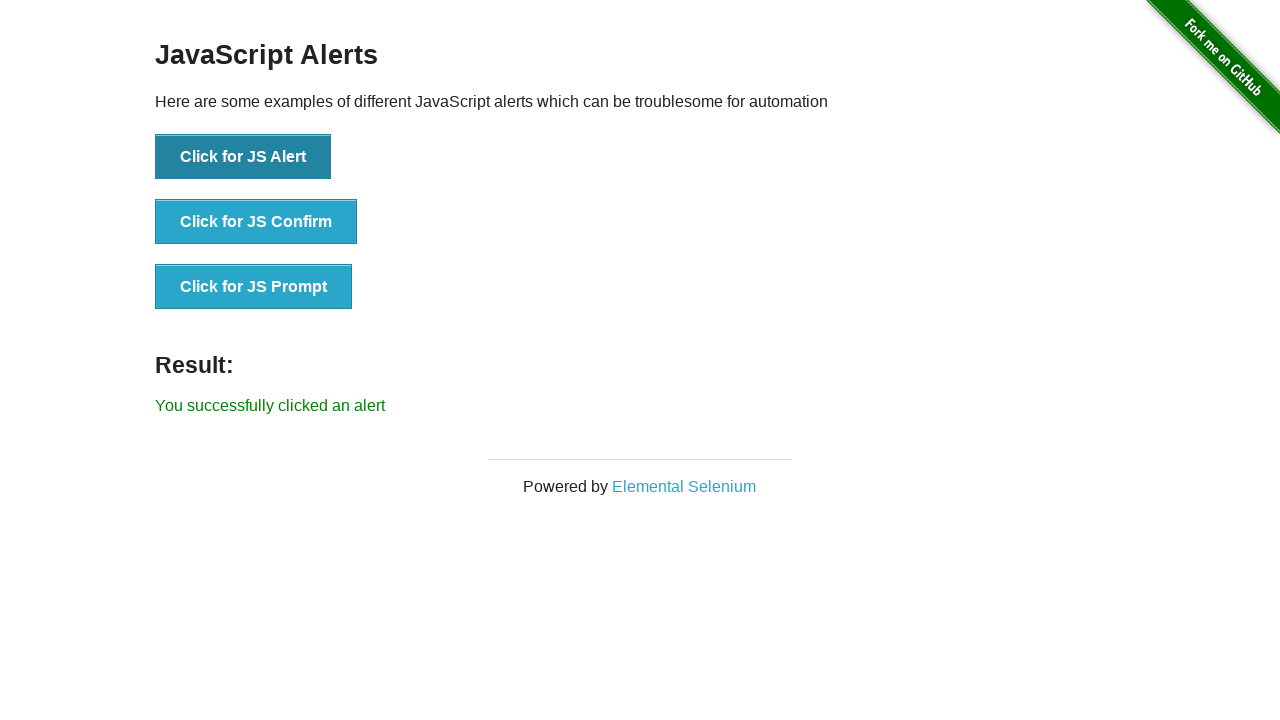

Verified result message displays 'You successfully clicked an alert'
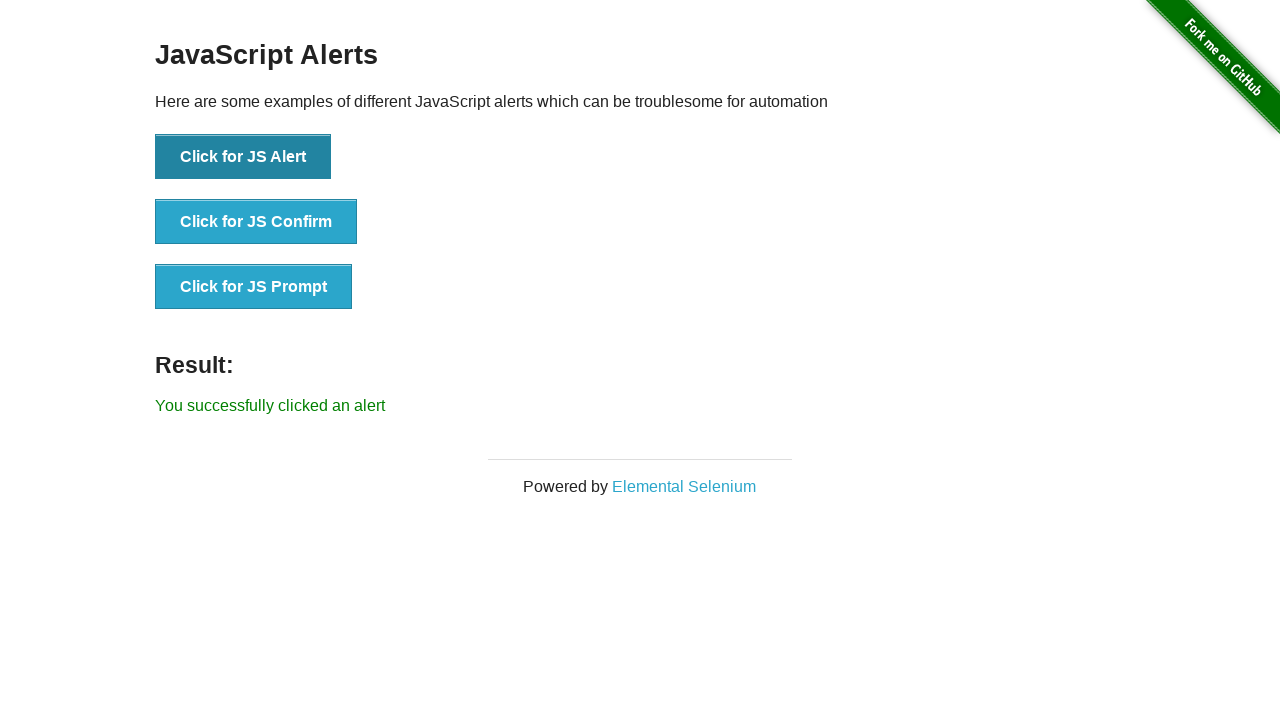

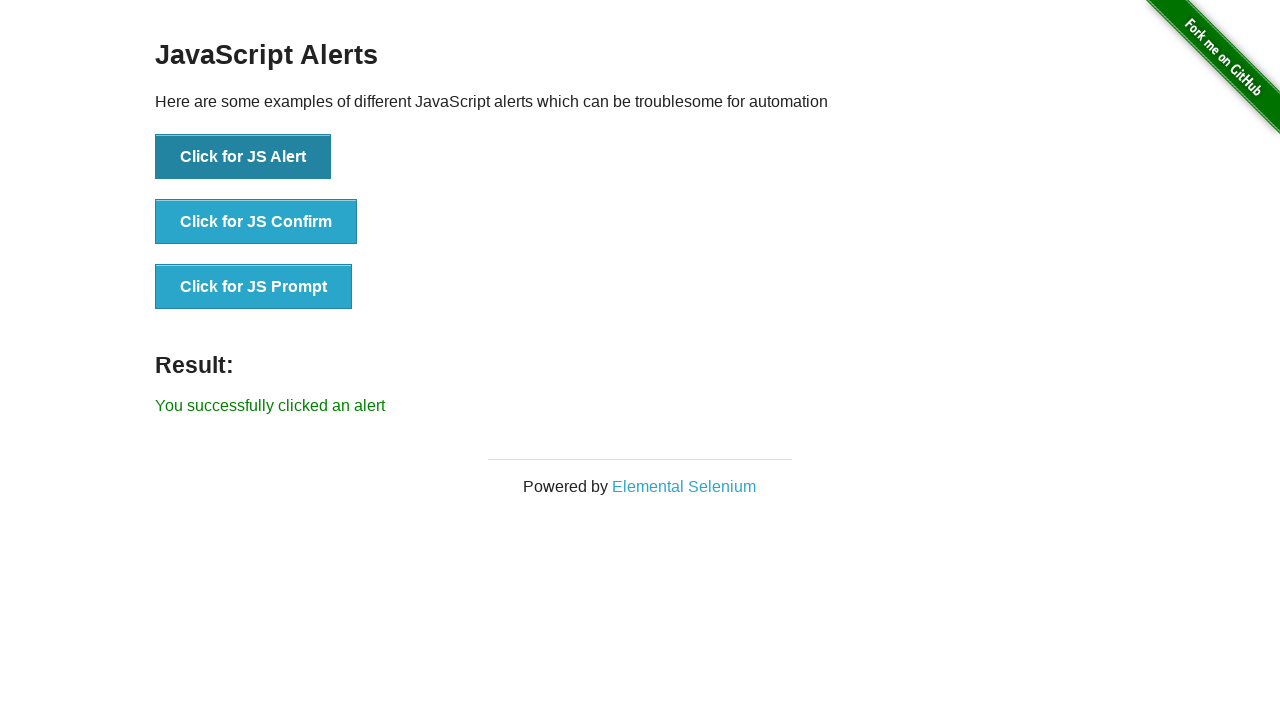